Tests handling a JavaScript alert by clicking a button that triggers an alert and accepting it

Starting URL: https://demoqa.com/alerts

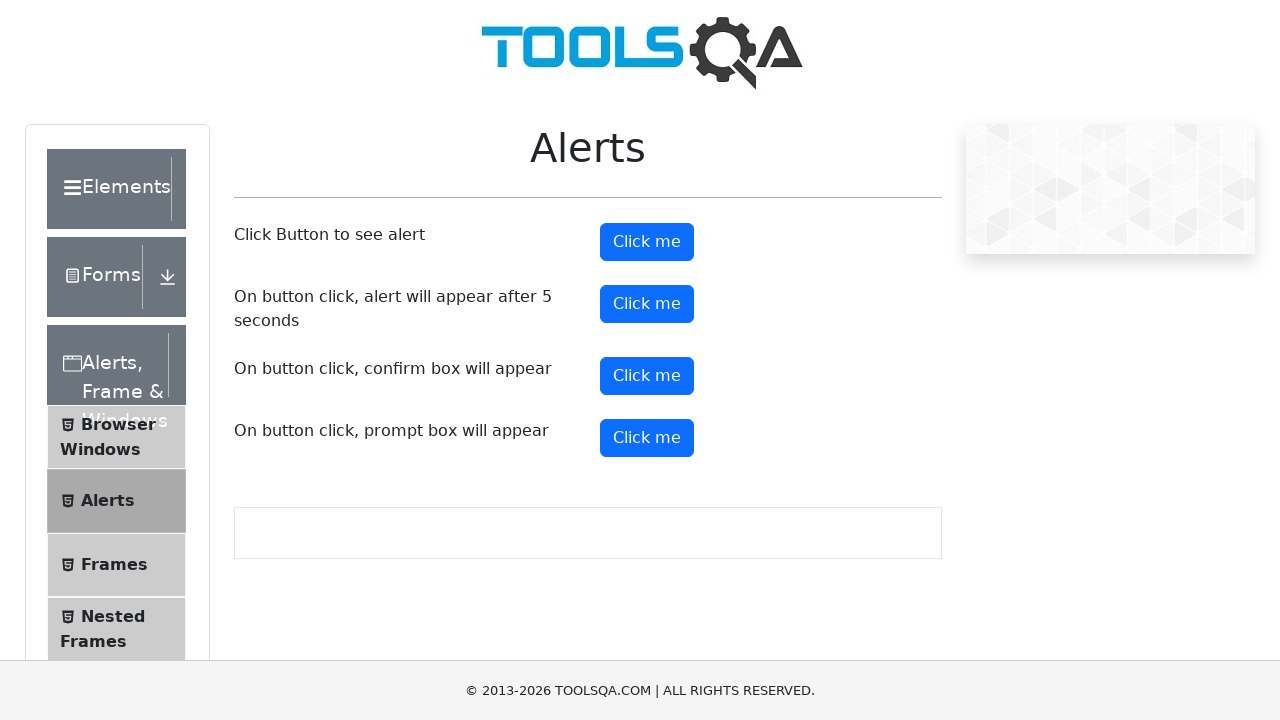

Clicked button to trigger JavaScript alert at (647, 242) on #alertButton
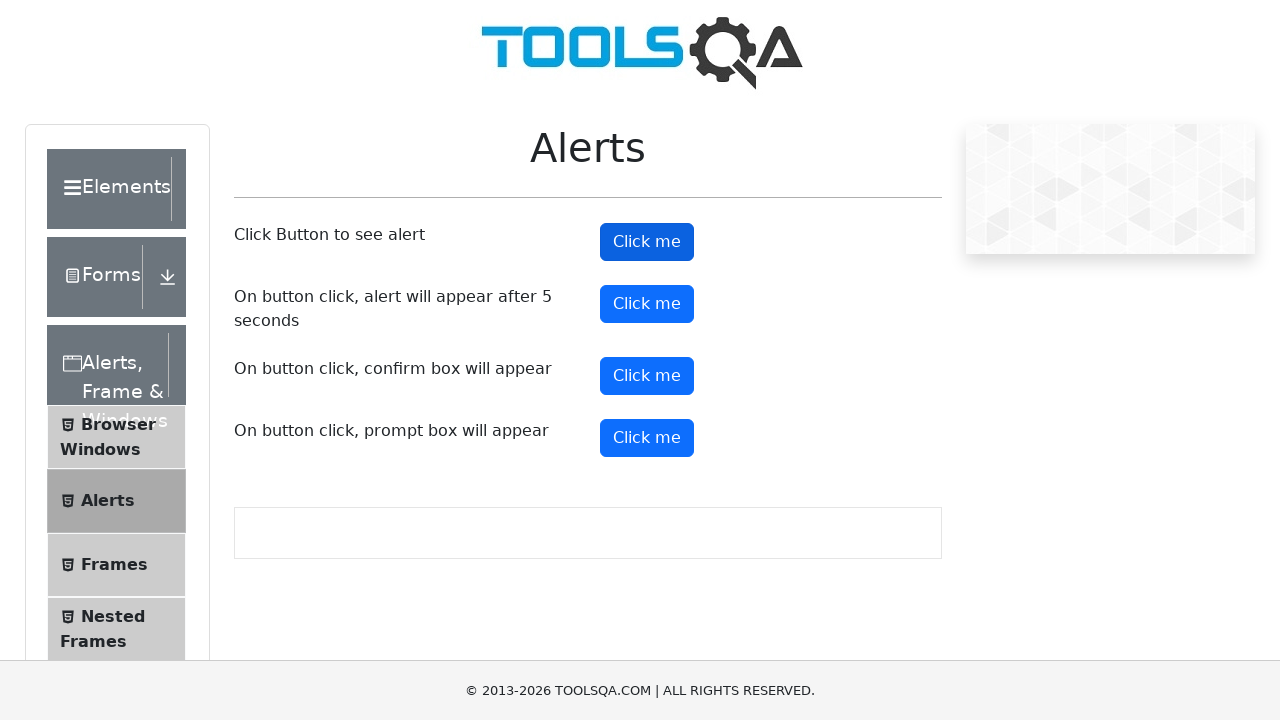

Set up dialog handler to accept alerts
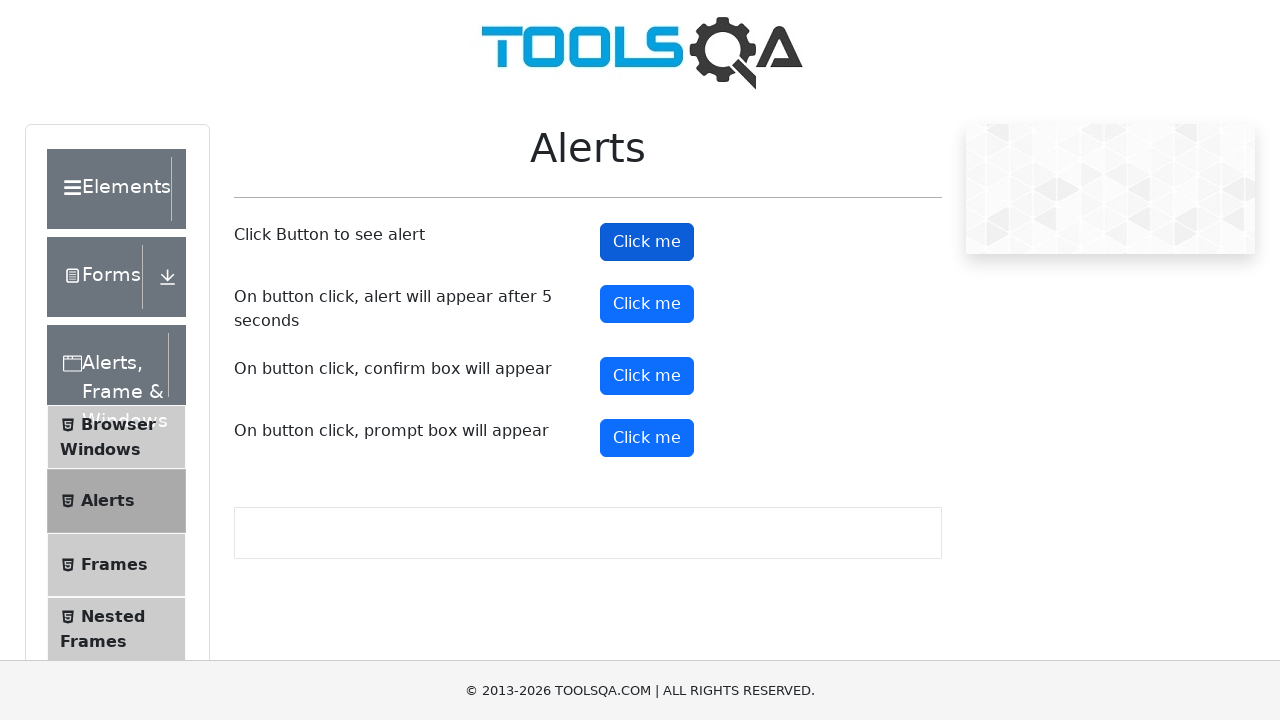

Alert was accepted and button is visible again
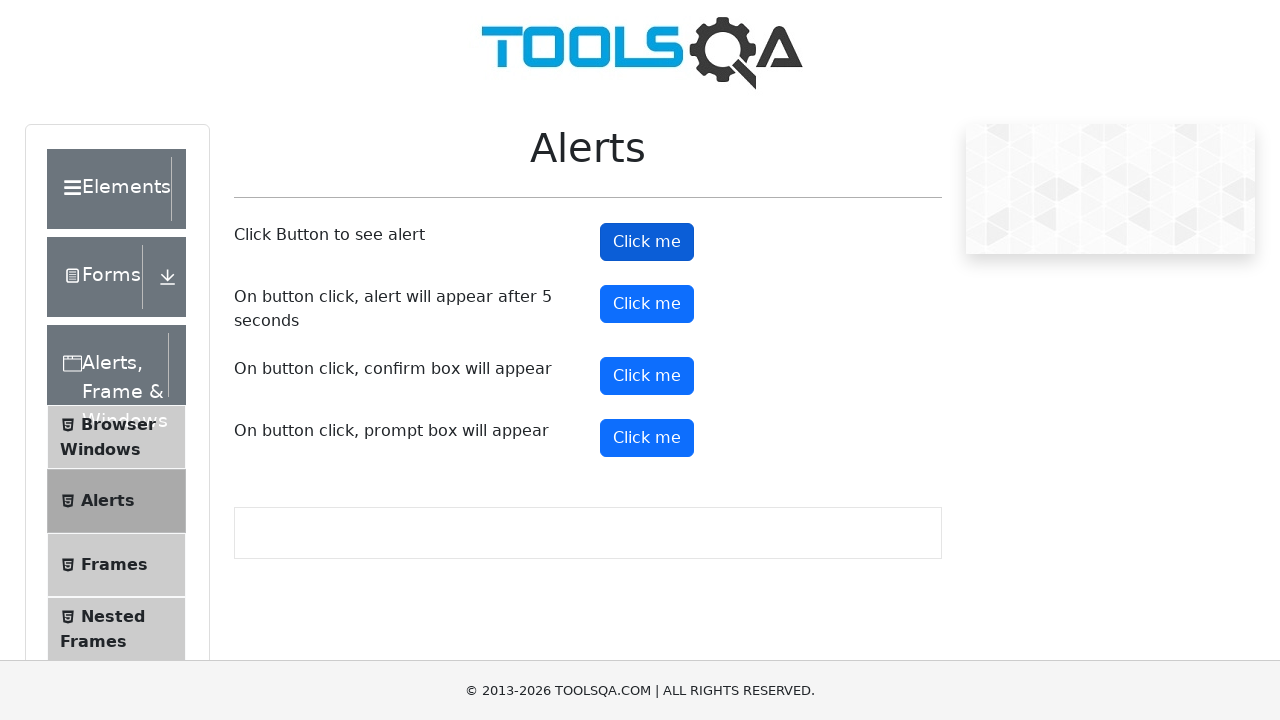

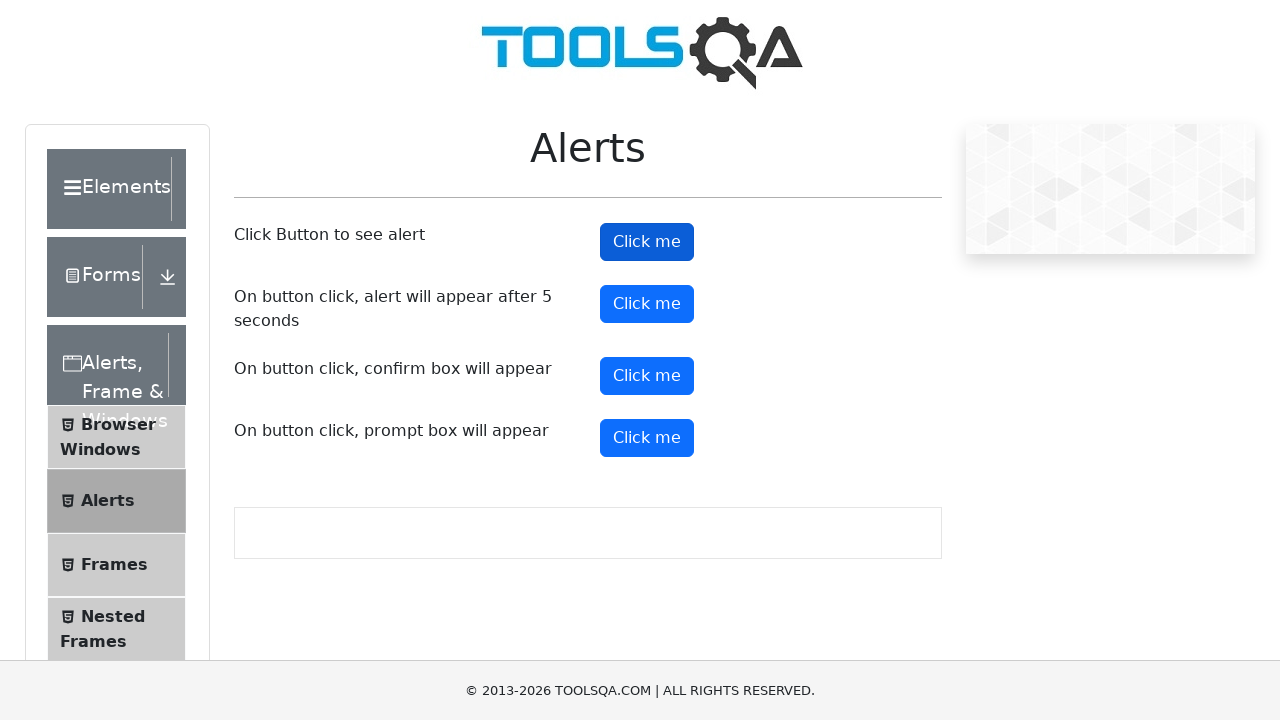